Tests entering text in a JavaScript prompt dialog and accepting it

Starting URL: https://the-internet.herokuapp.com/javascript_alerts

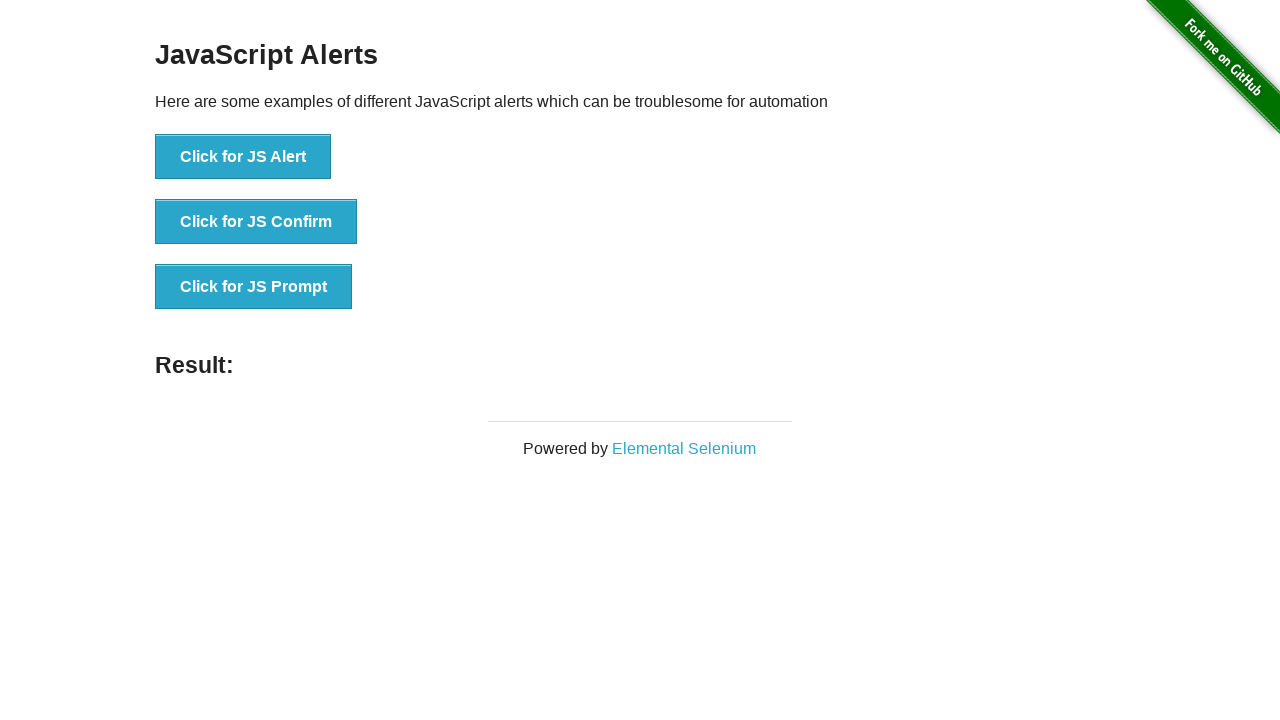

Set up dialog handler to accept prompt with 'TestMessage123'
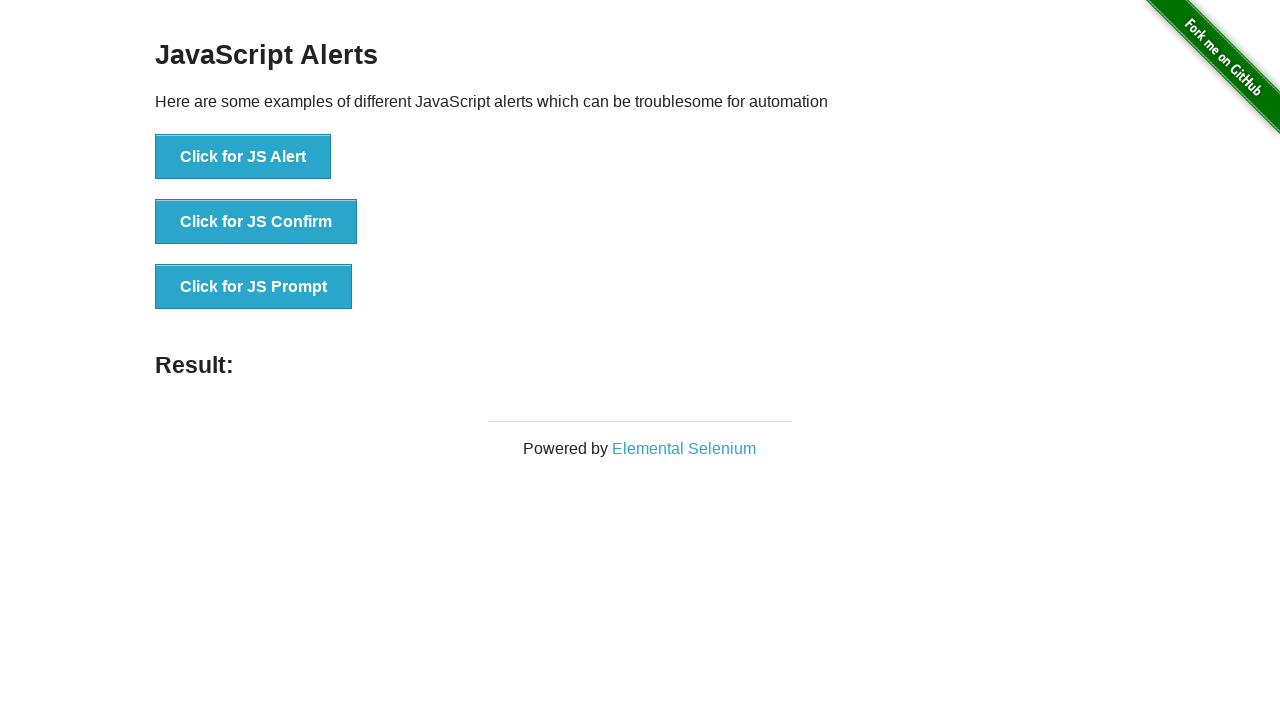

Clicked button to trigger JavaScript prompt dialog at (254, 287) on button[onclick='jsPrompt()']
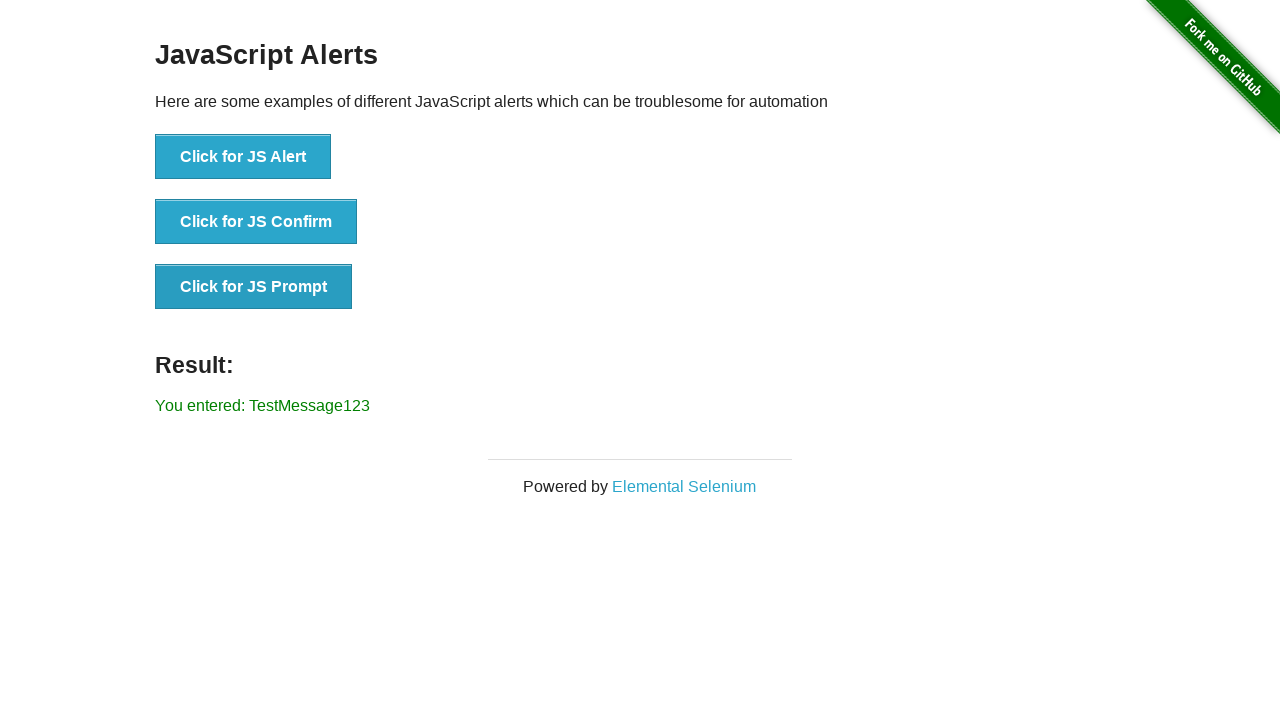

Prompt result element loaded on page
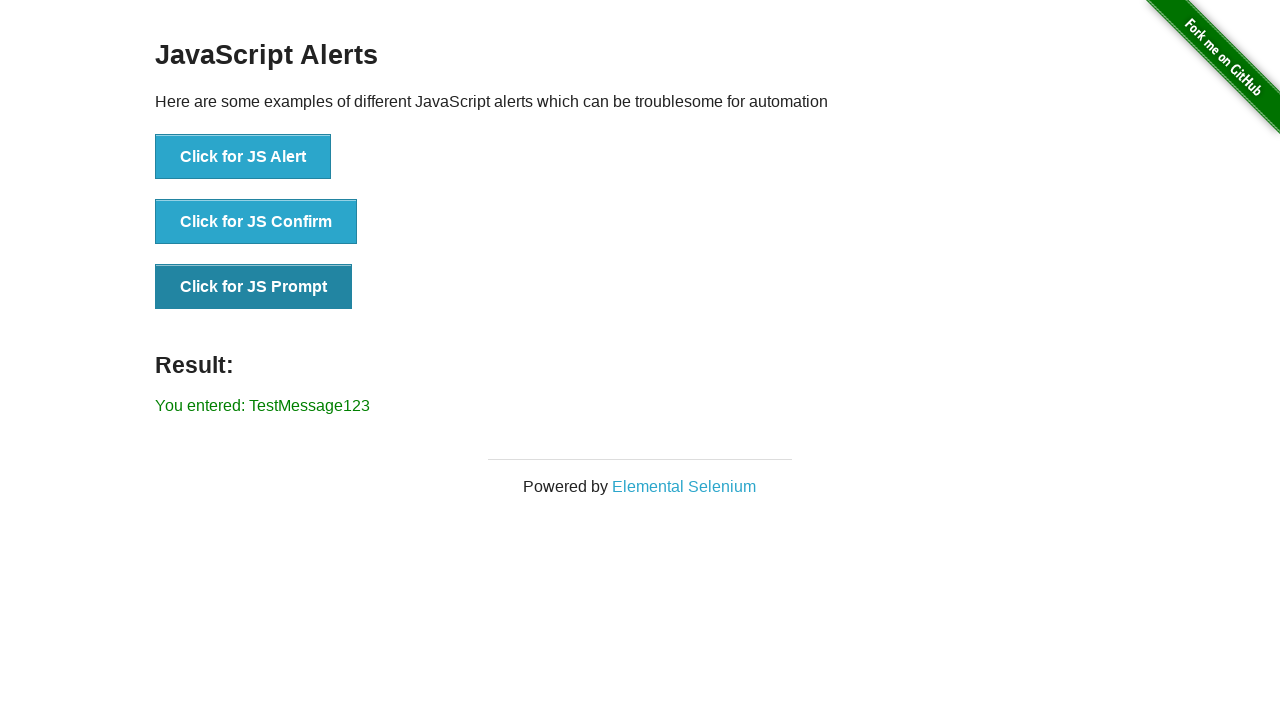

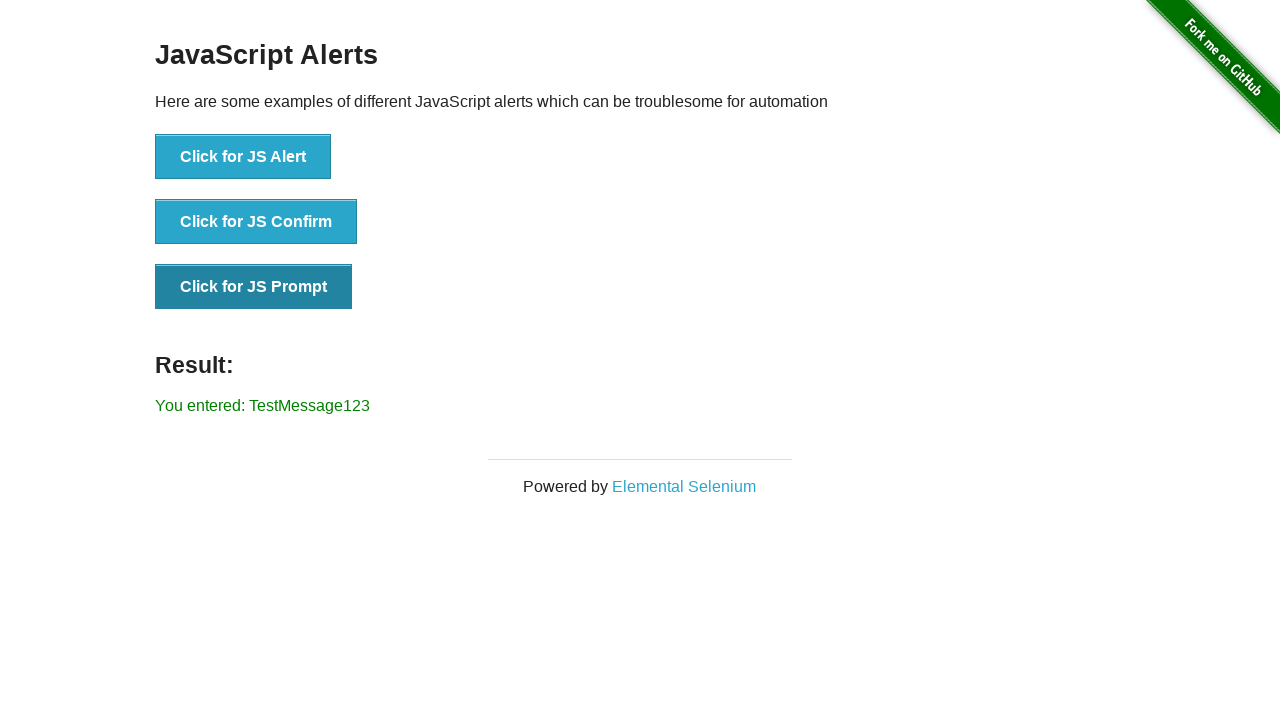